Tests checkbox functionality by clicking a single checkbox to check and uncheck it, then iterates through multiple checkboxes and clicks the one with value "Option-3".

Starting URL: https://syntaxprojects.com/basic-checkbox-demo.php

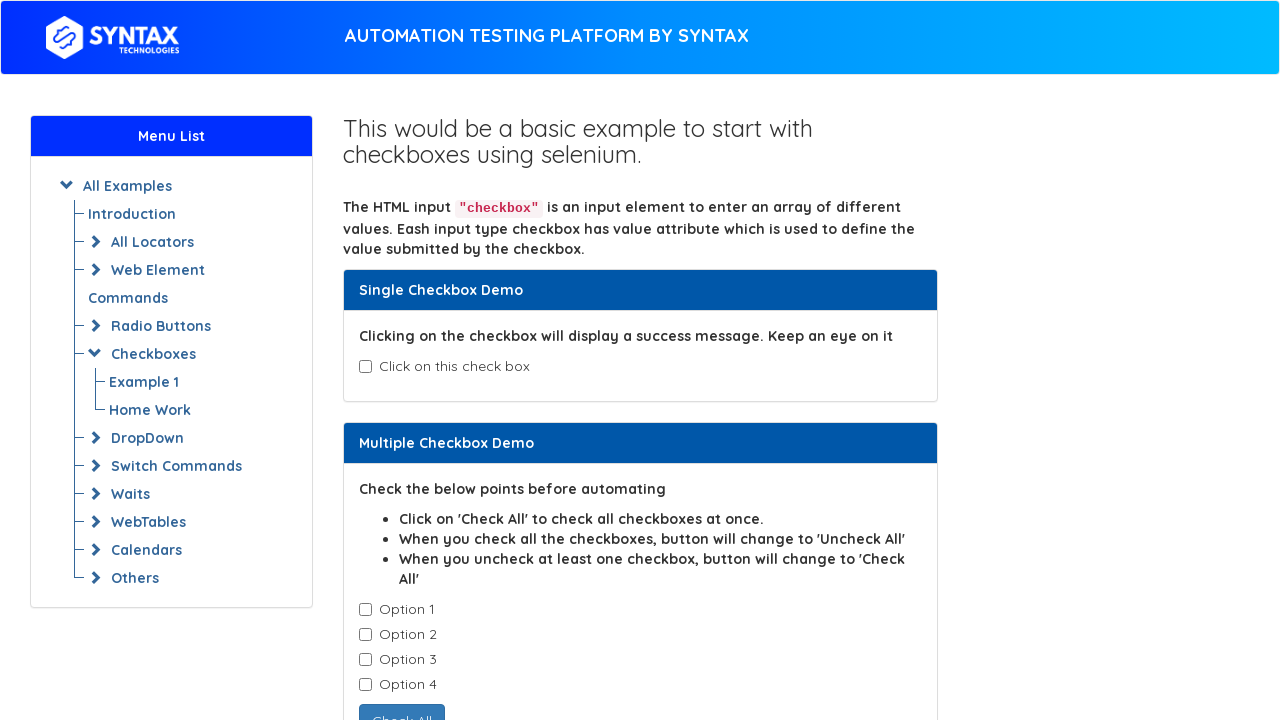

Clicked age checkbox to check it at (365, 367) on input#isAgeSelected
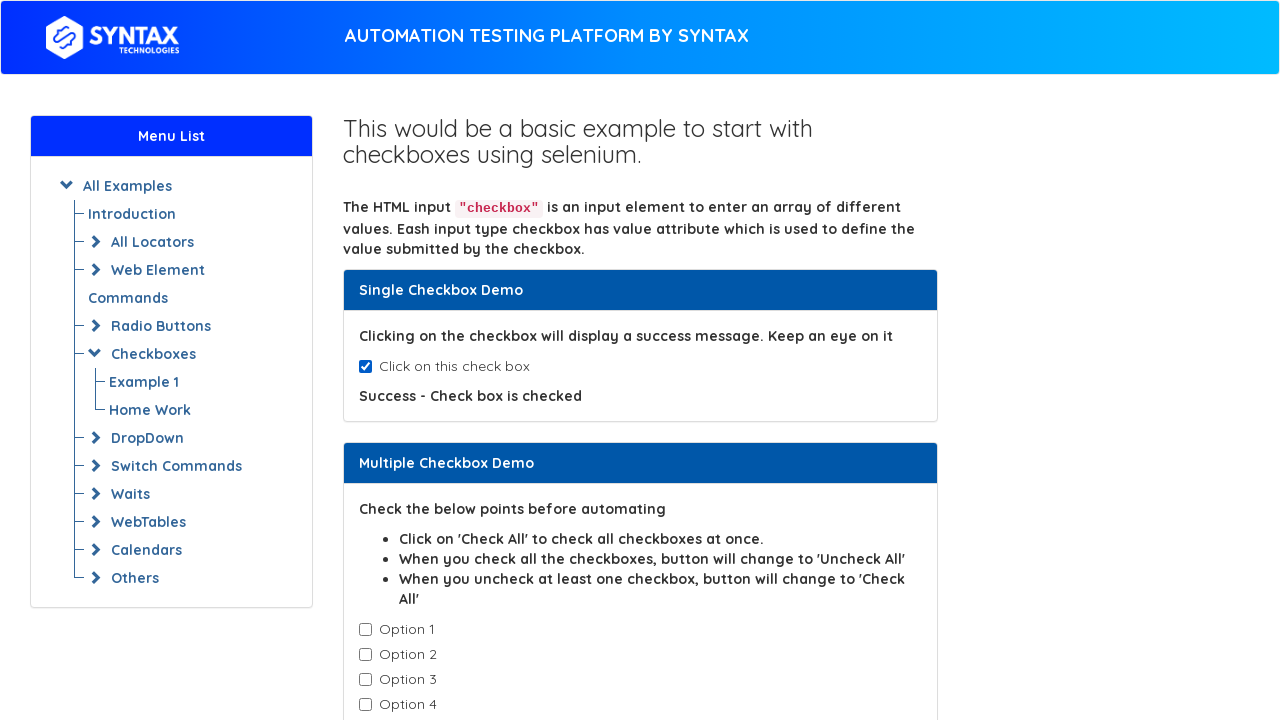

Waited 1000ms before unchecking checkbox
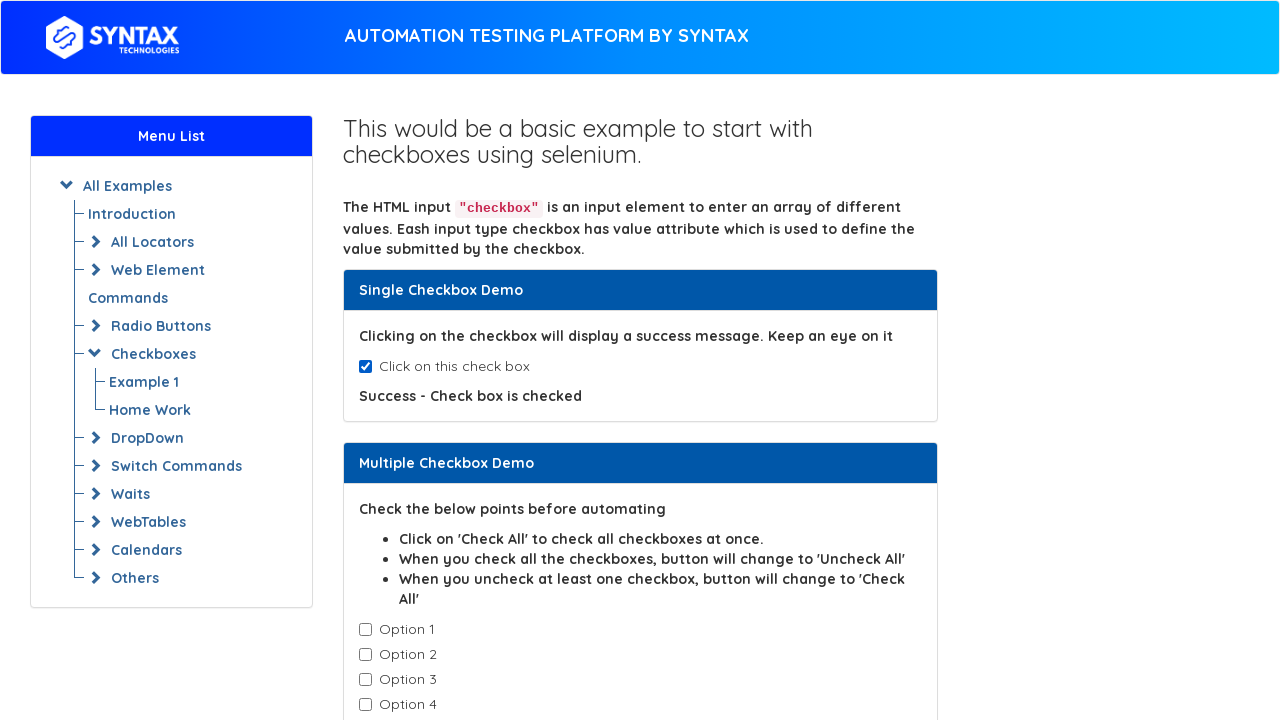

Clicked age checkbox to uncheck it at (365, 367) on input#isAgeSelected
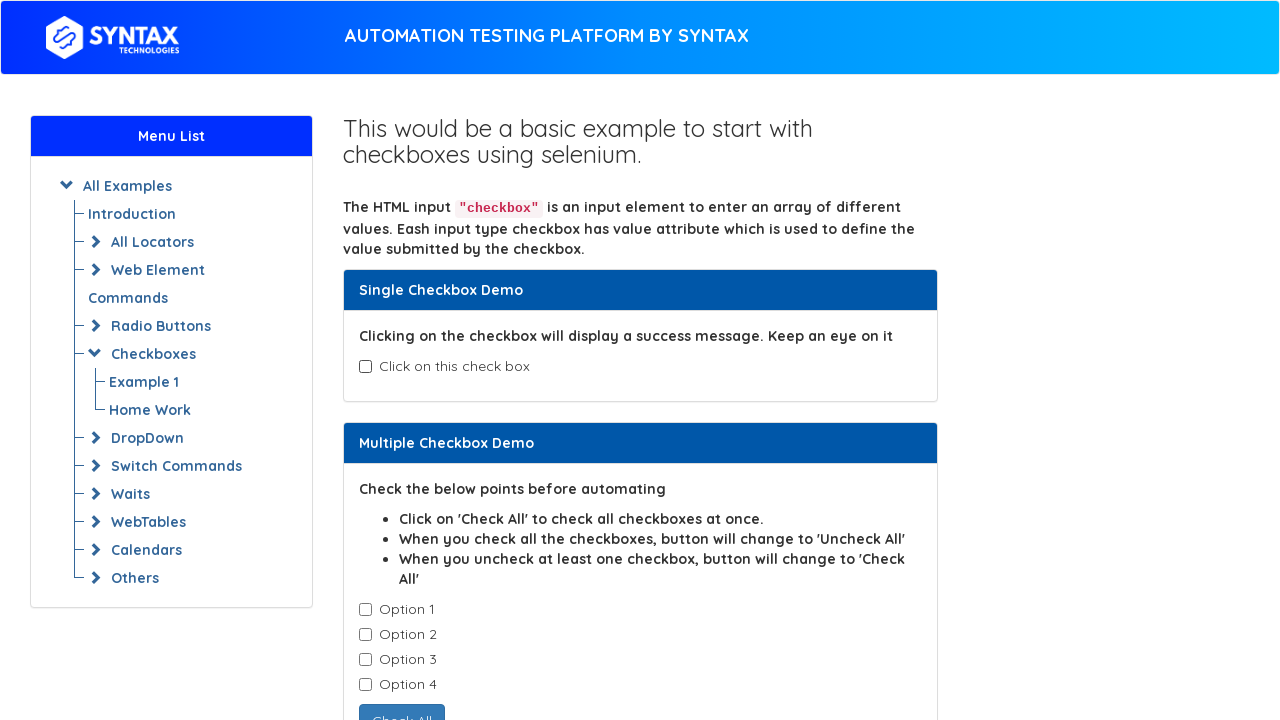

Located all checkboxes with class cb1-element
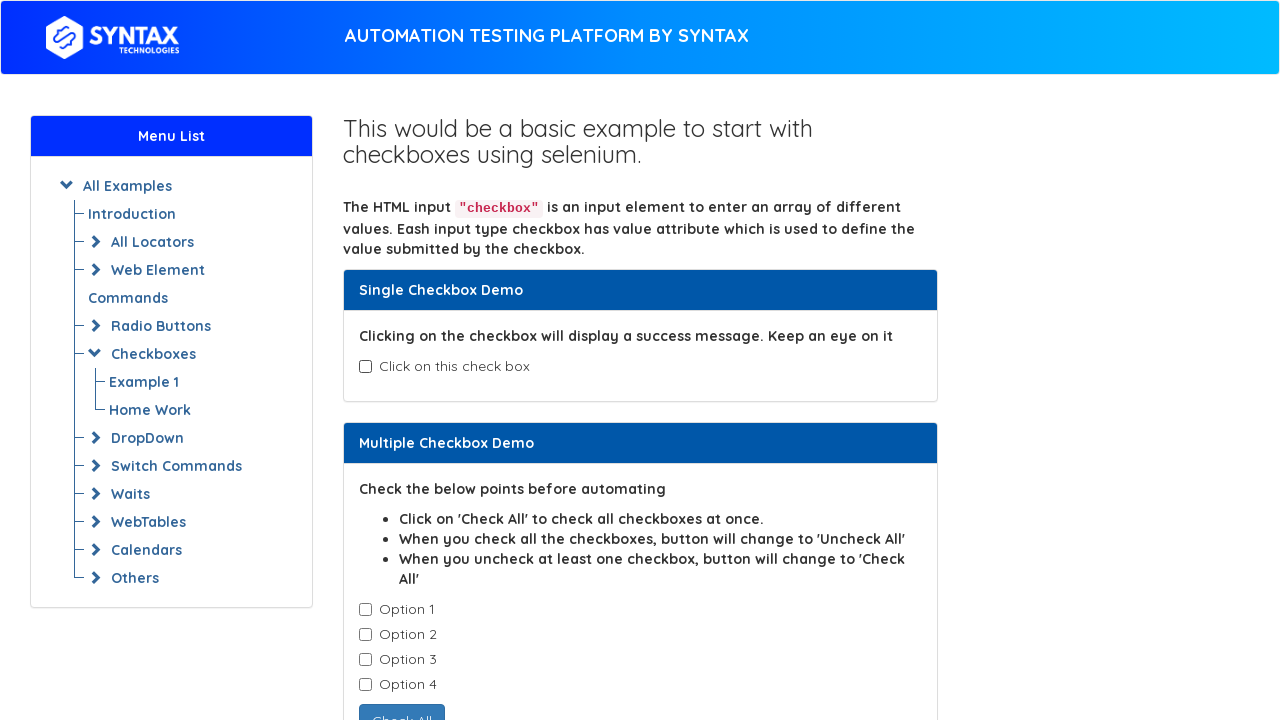

Found 4 checkboxes with class cb1-element
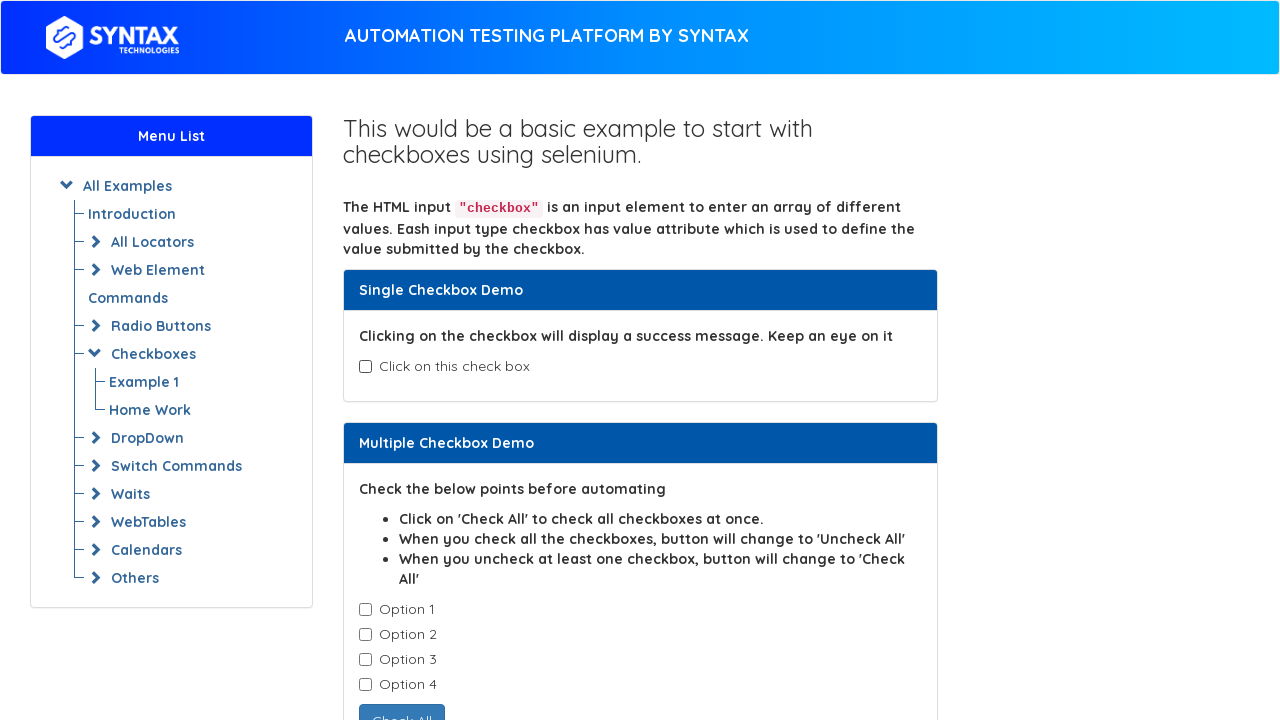

Retrieved checkbox at index 0
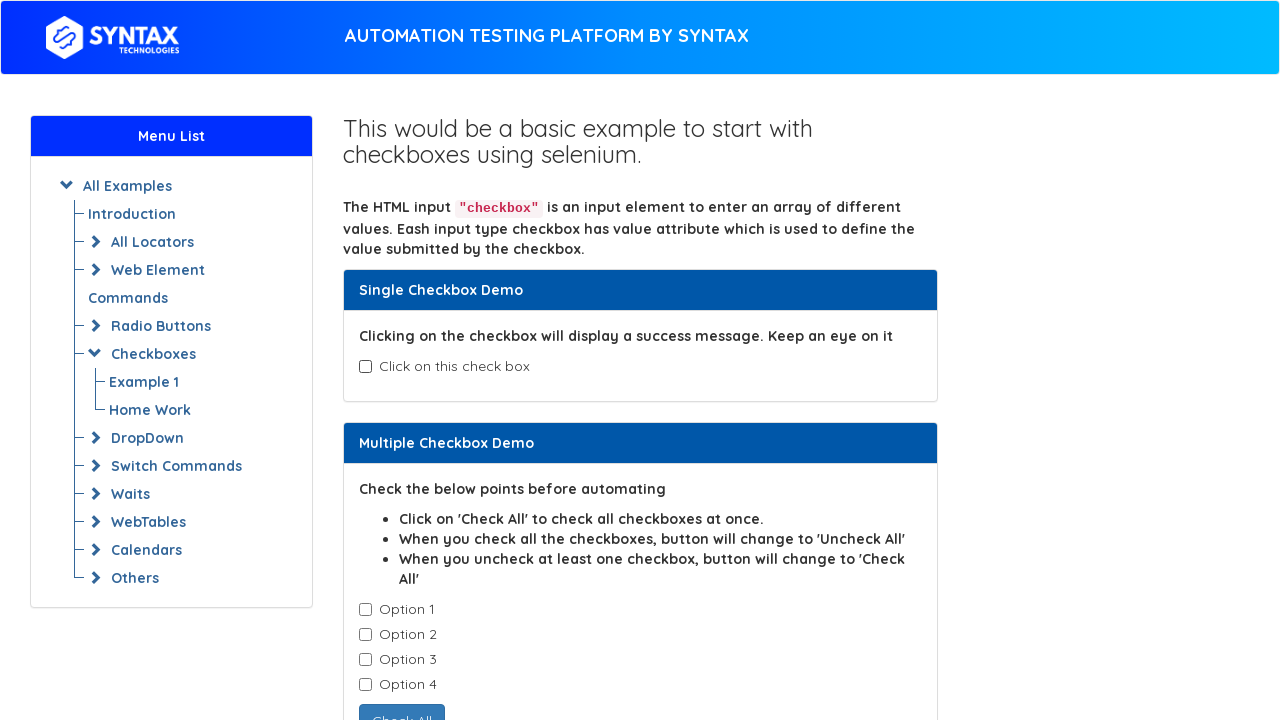

Got value attribute of checkbox at index 0: Option-1
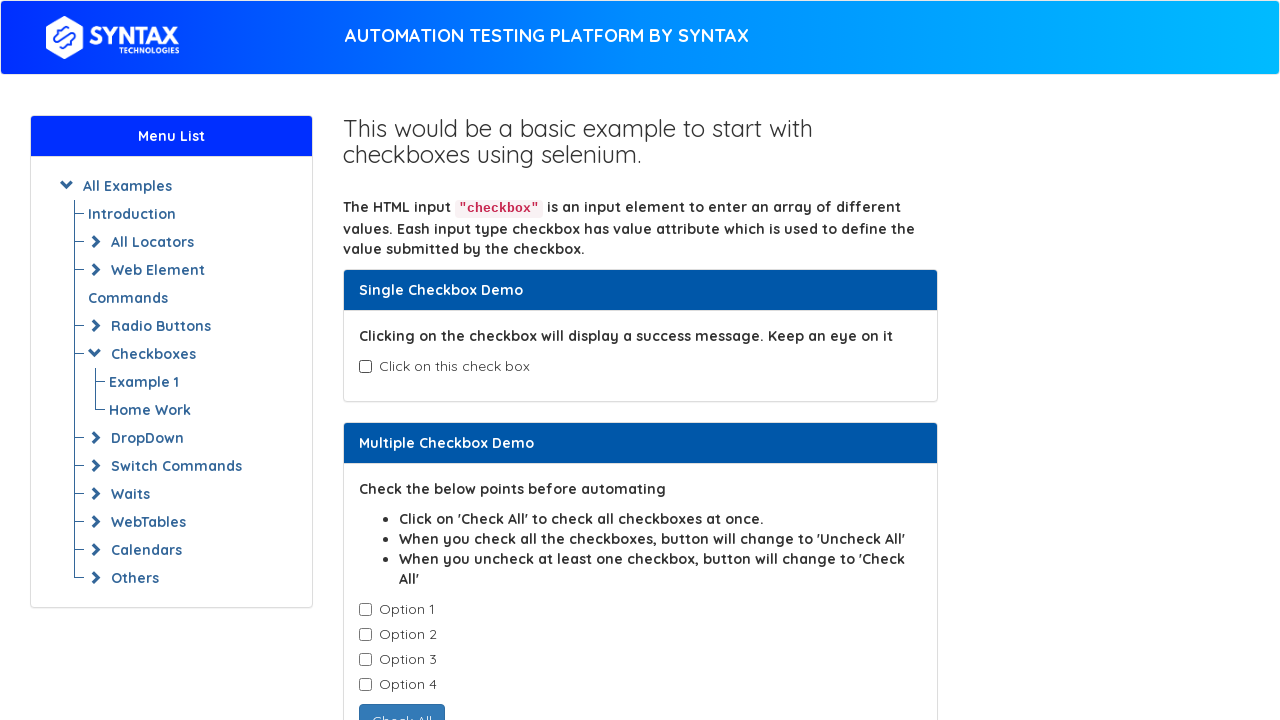

Retrieved checkbox at index 1
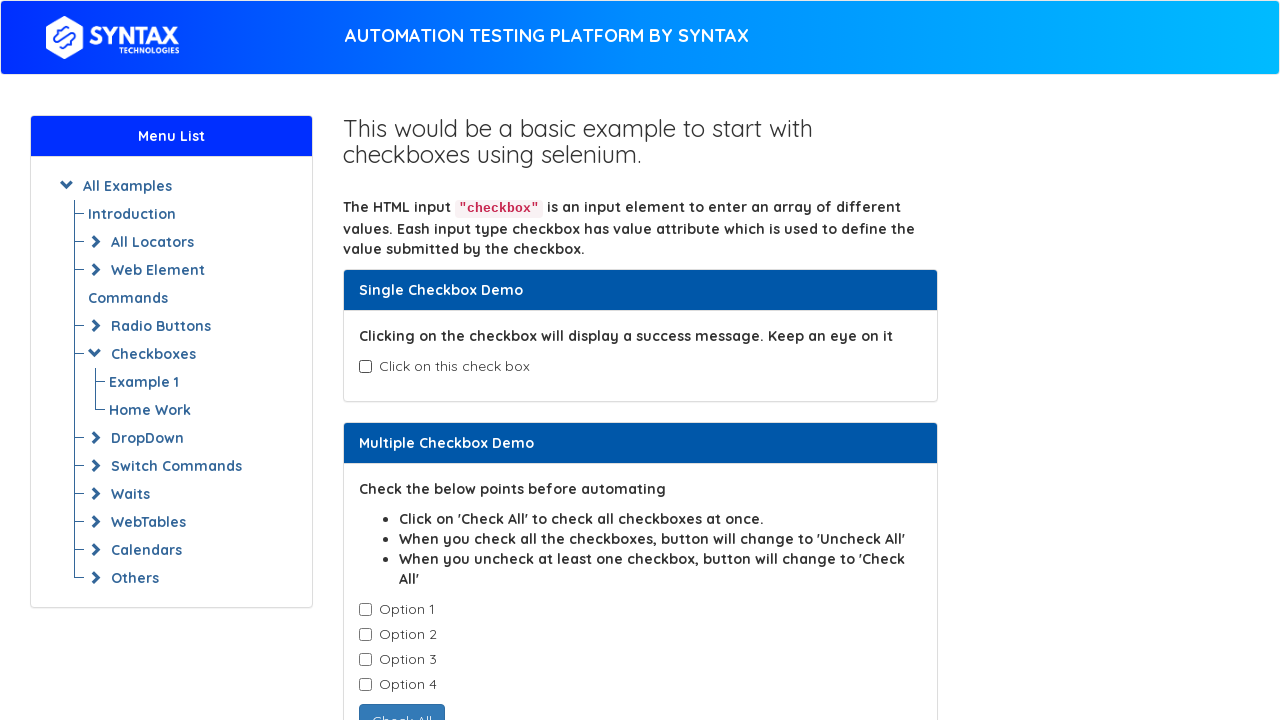

Got value attribute of checkbox at index 1: Option-2
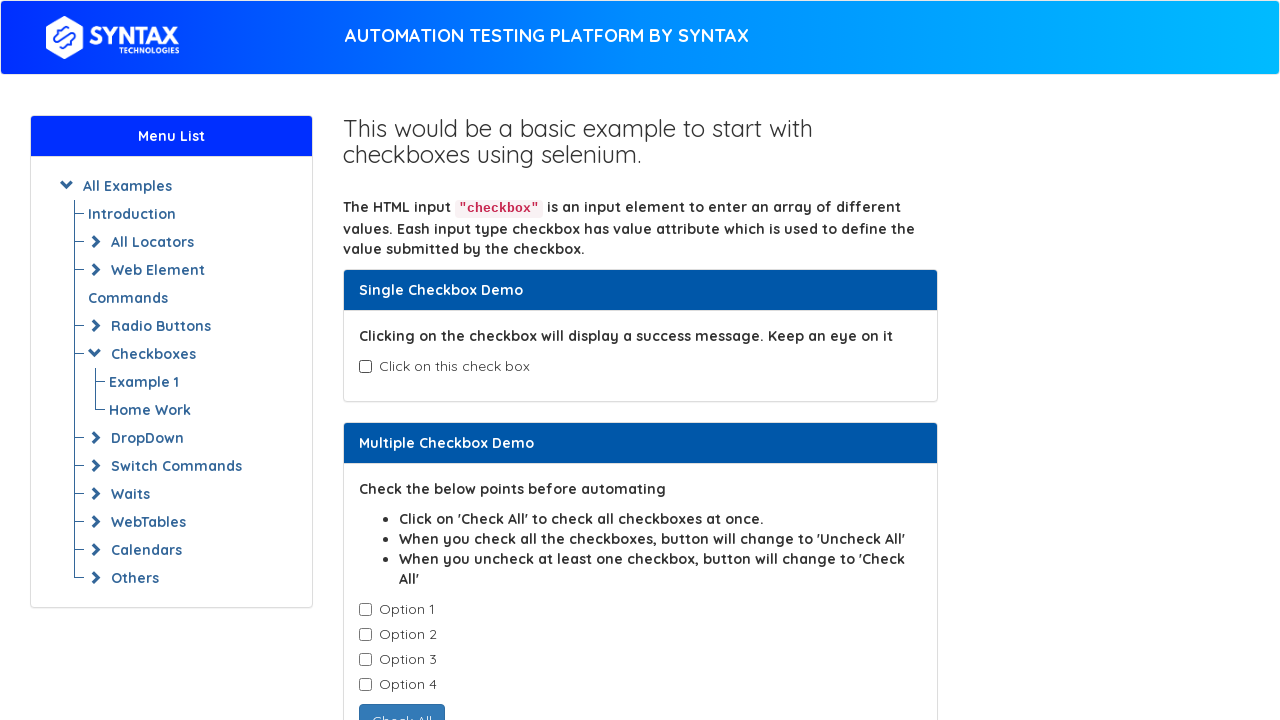

Retrieved checkbox at index 2
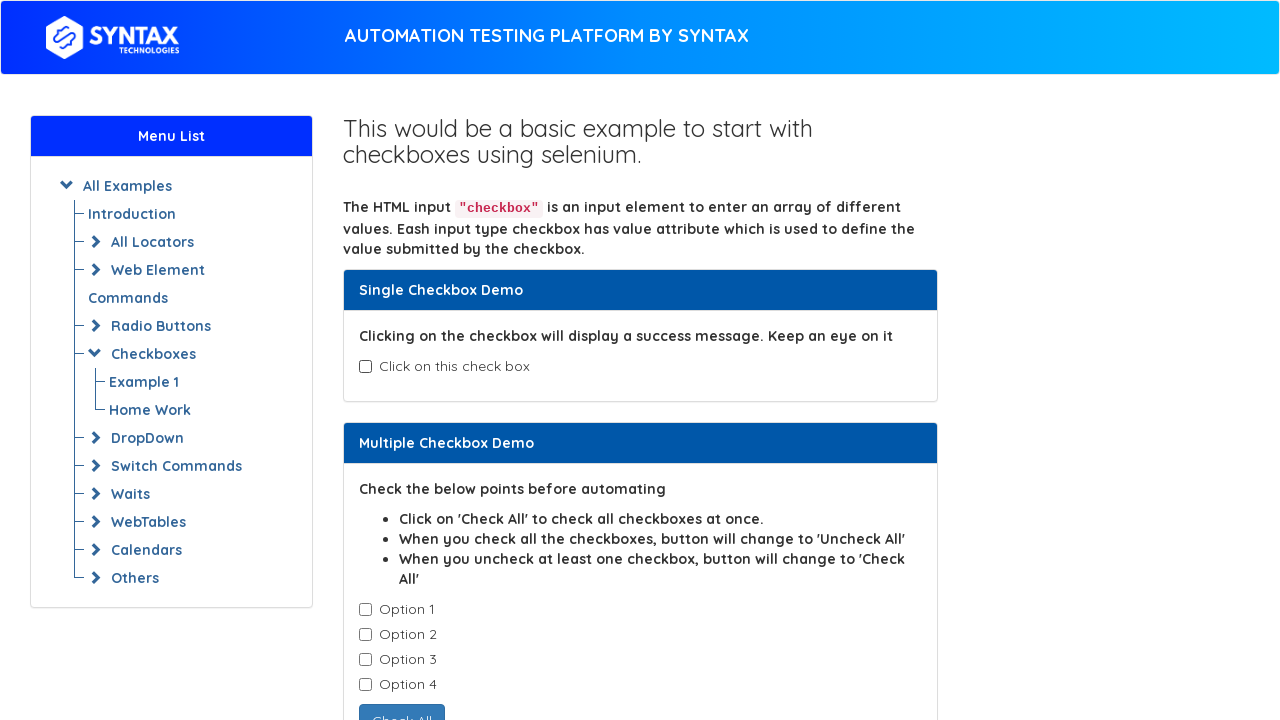

Got value attribute of checkbox at index 2: Option-3
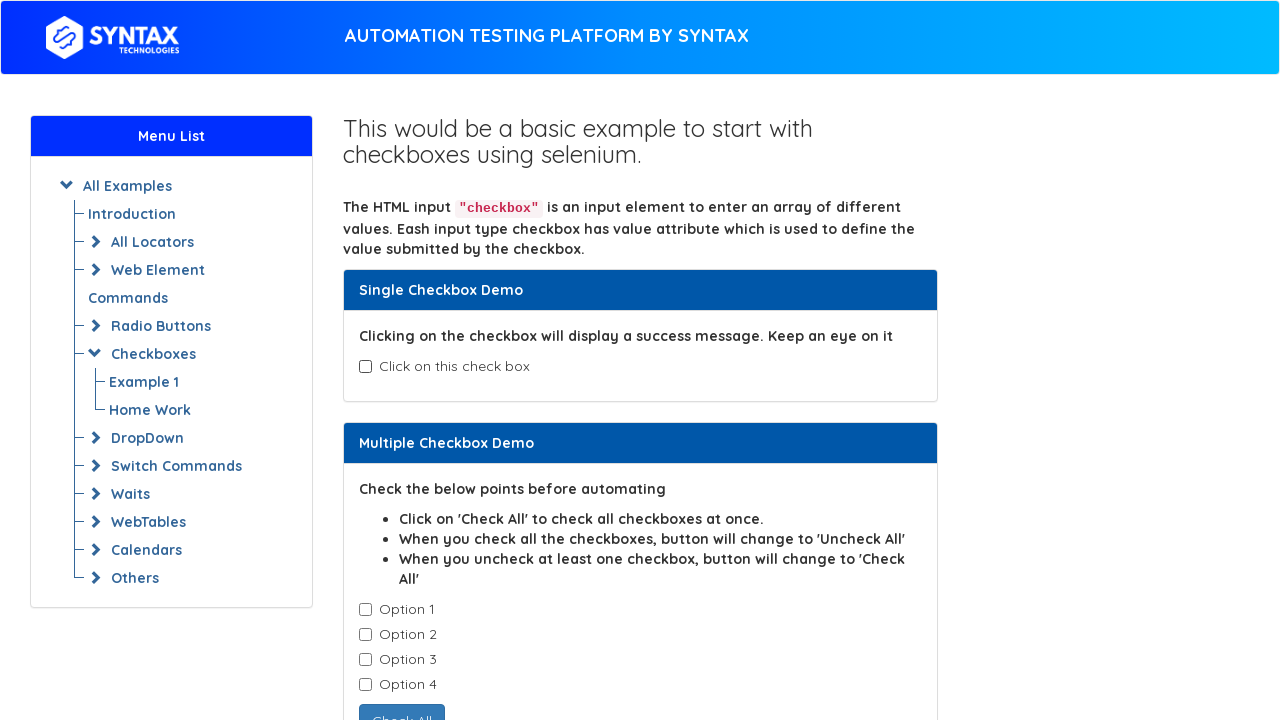

Clicked checkbox with value 'Option-3' at (365, 660) on input.cb1-element >> nth=2
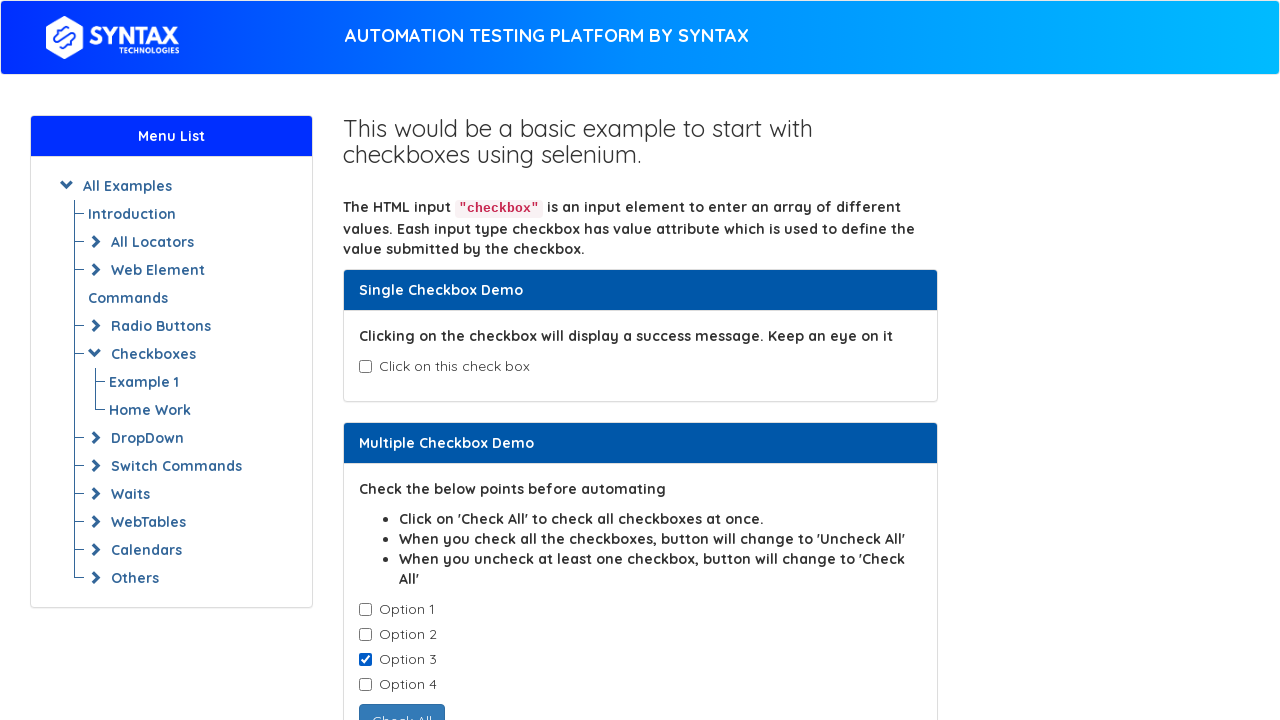

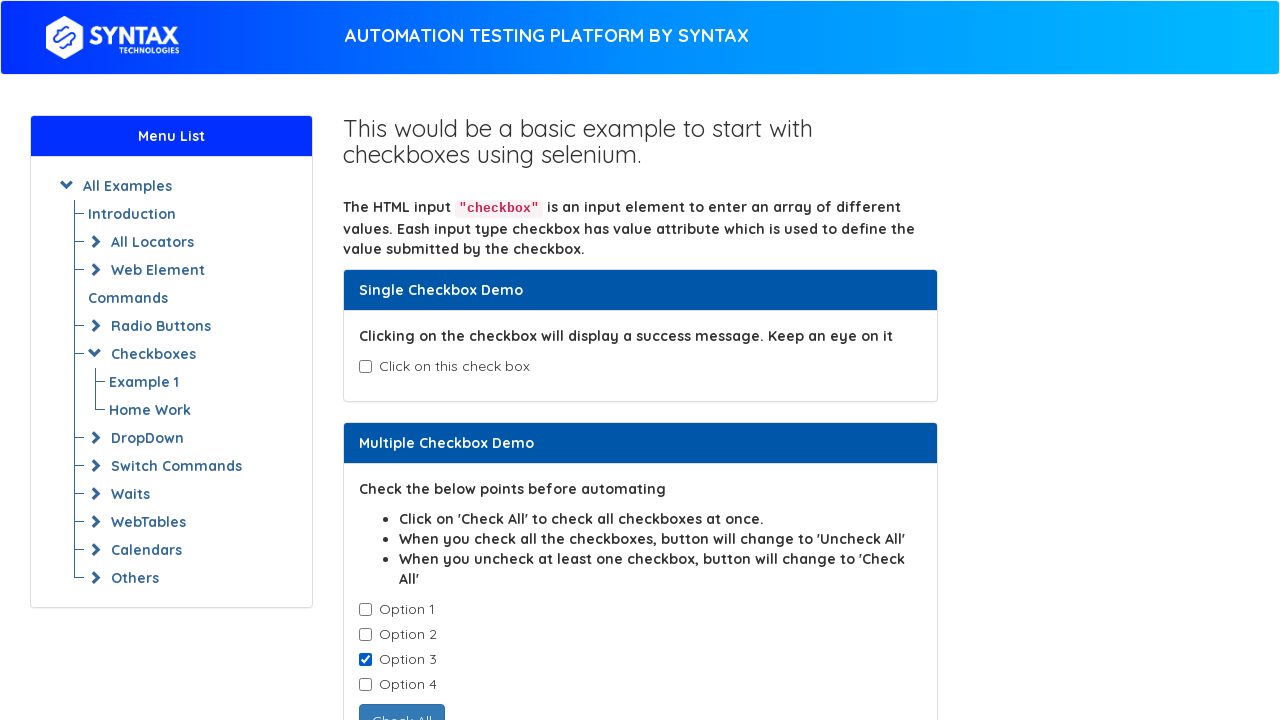